Tests that a todo item is removed when edited to empty text

Starting URL: https://demo.playwright.dev/todomvc

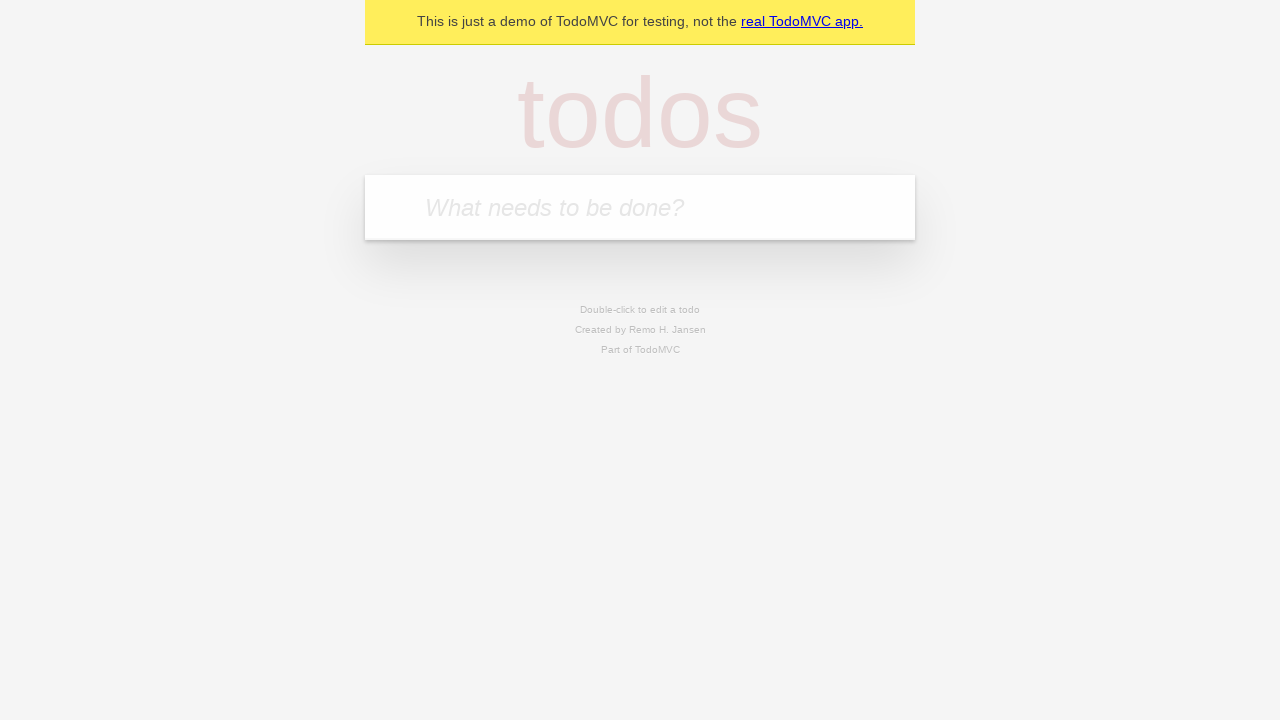

Filled first todo input with 'buy some cheese' on .new-todo
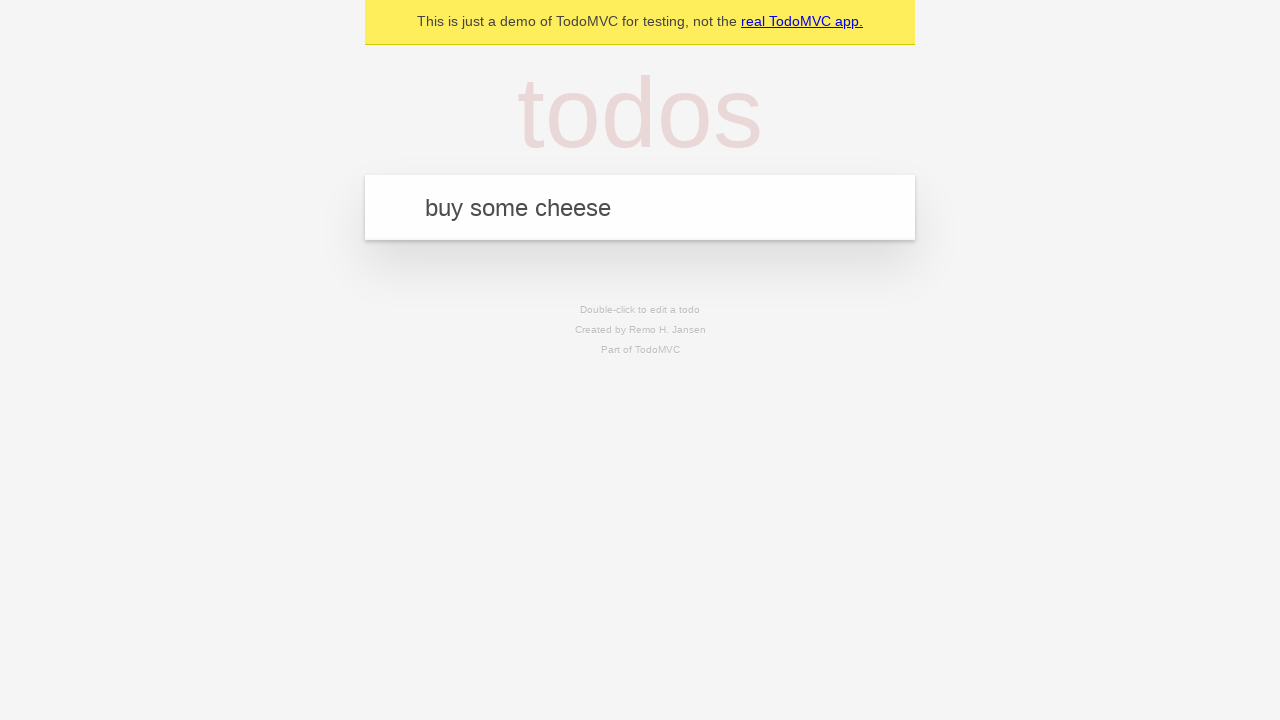

Pressed Enter to create first todo item on .new-todo
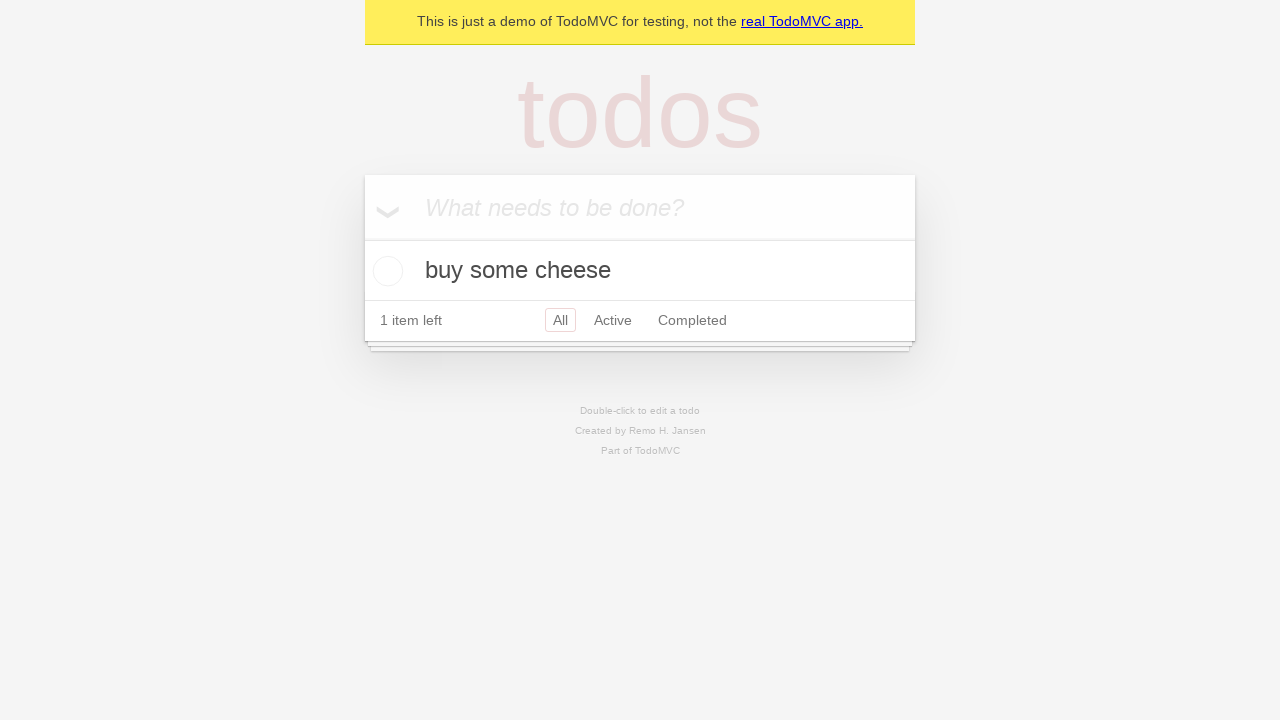

Filled second todo input with 'feed the cat' on .new-todo
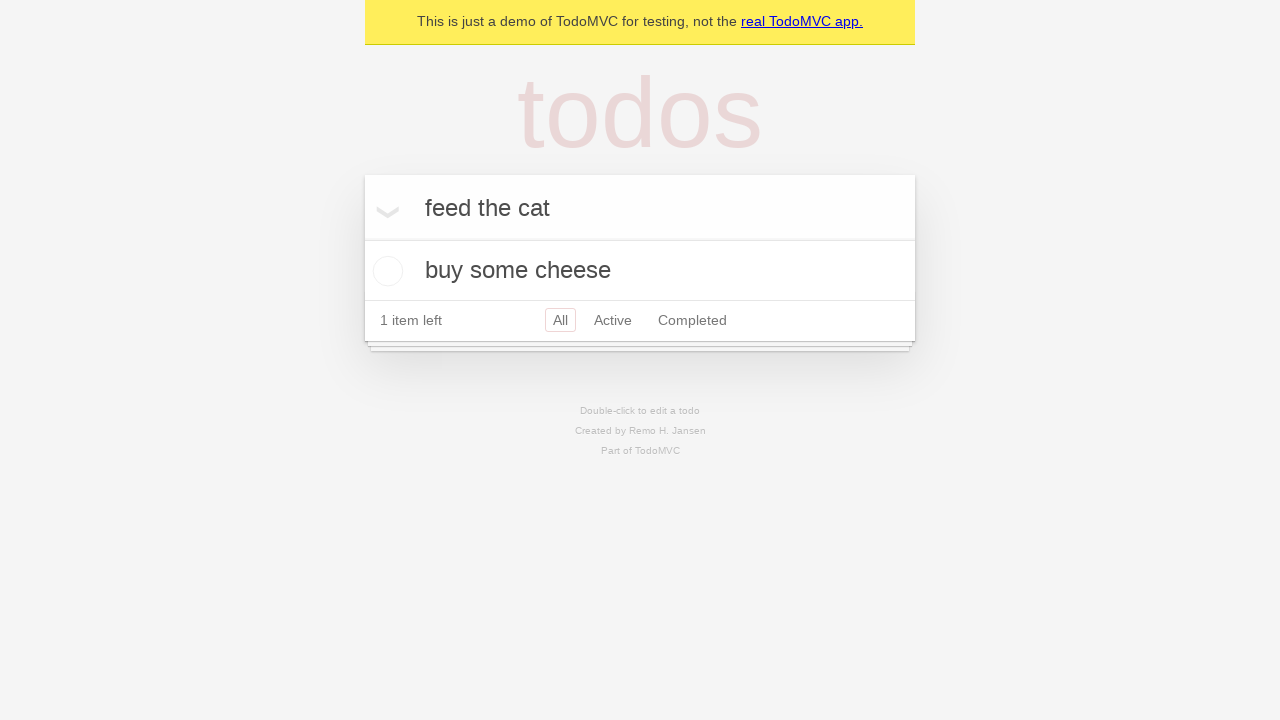

Pressed Enter to create second todo item on .new-todo
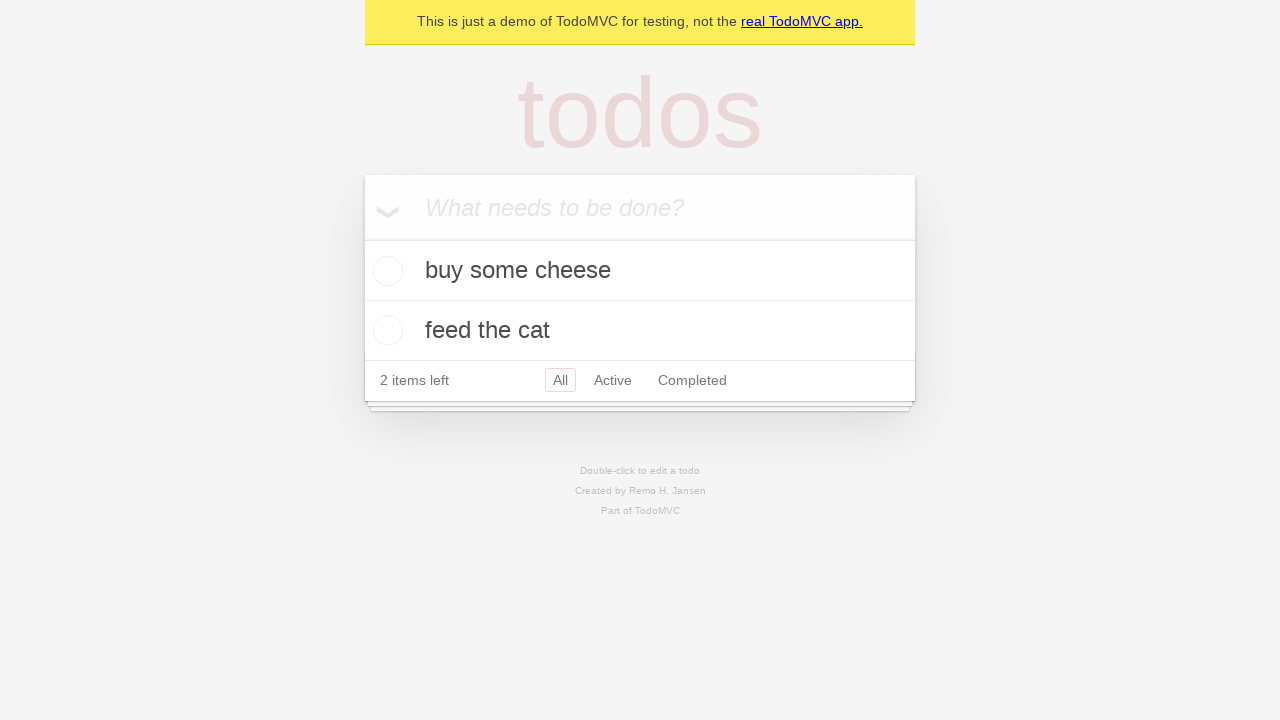

Filled third todo input with 'book a doctors appointment' on .new-todo
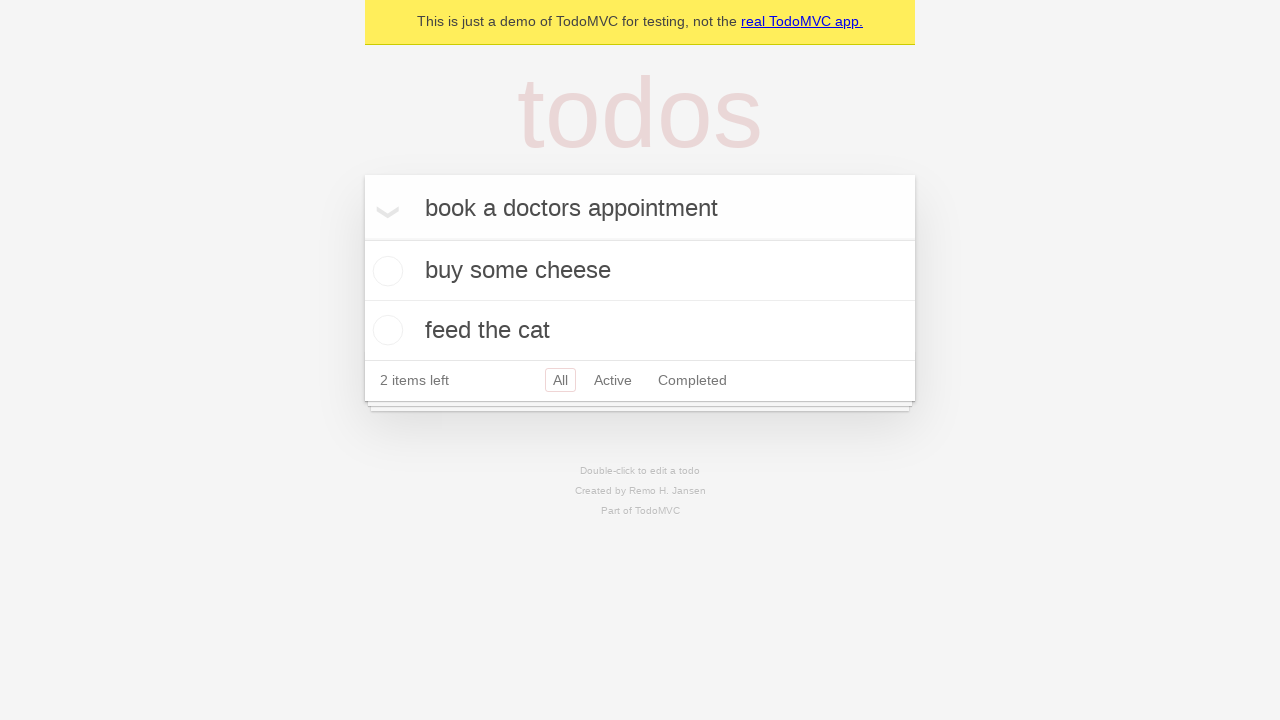

Pressed Enter to create third todo item on .new-todo
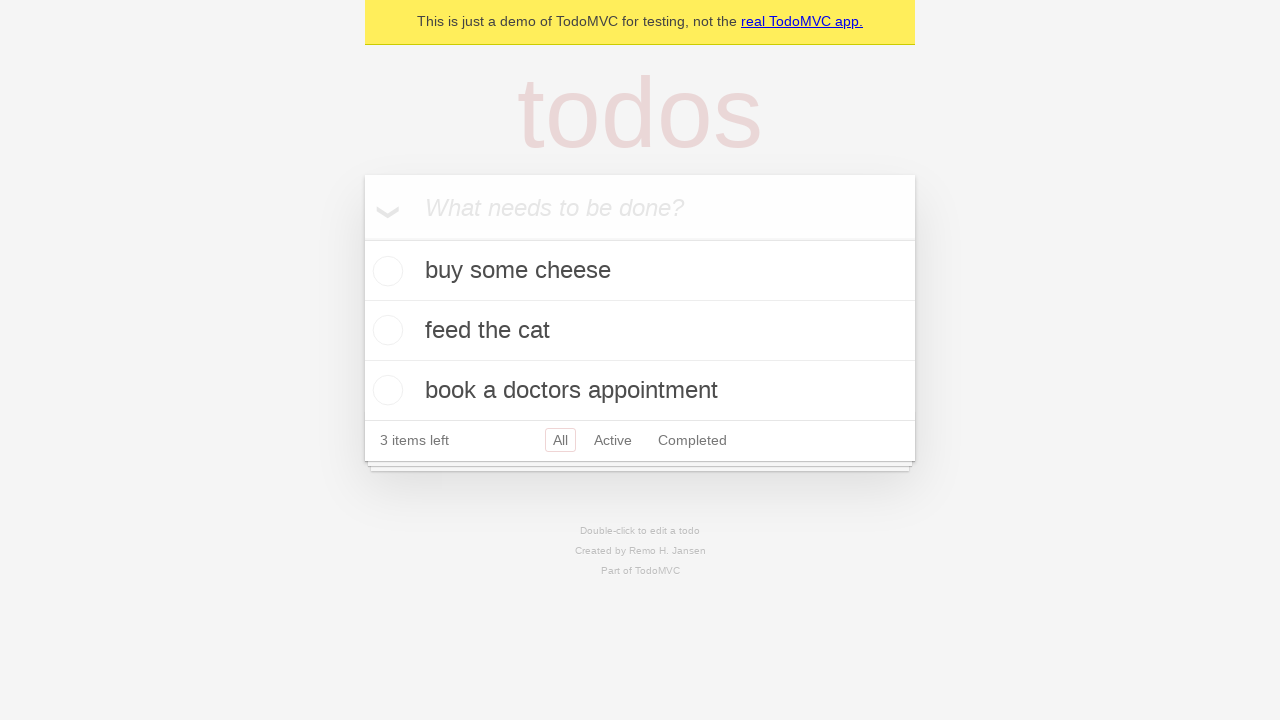

Waited for all three todo items to load
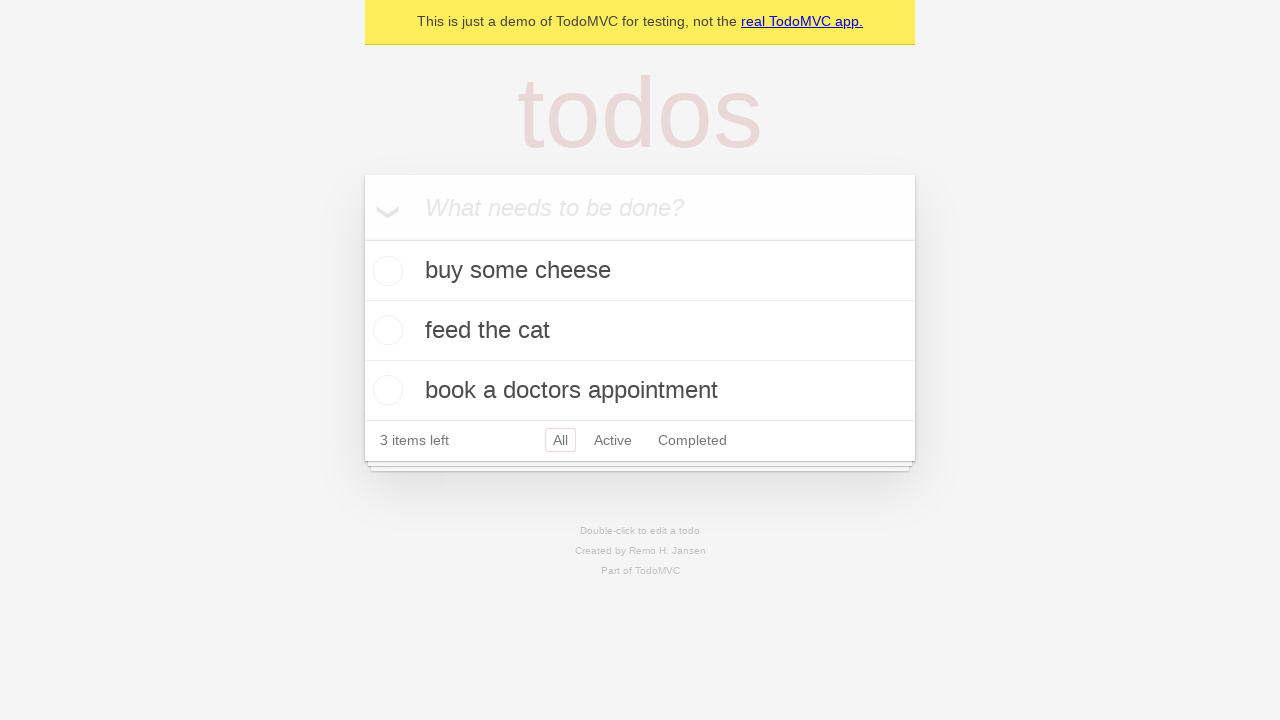

Double-clicked on second todo item to enter edit mode at (640, 331) on .todo-list li >> nth=1
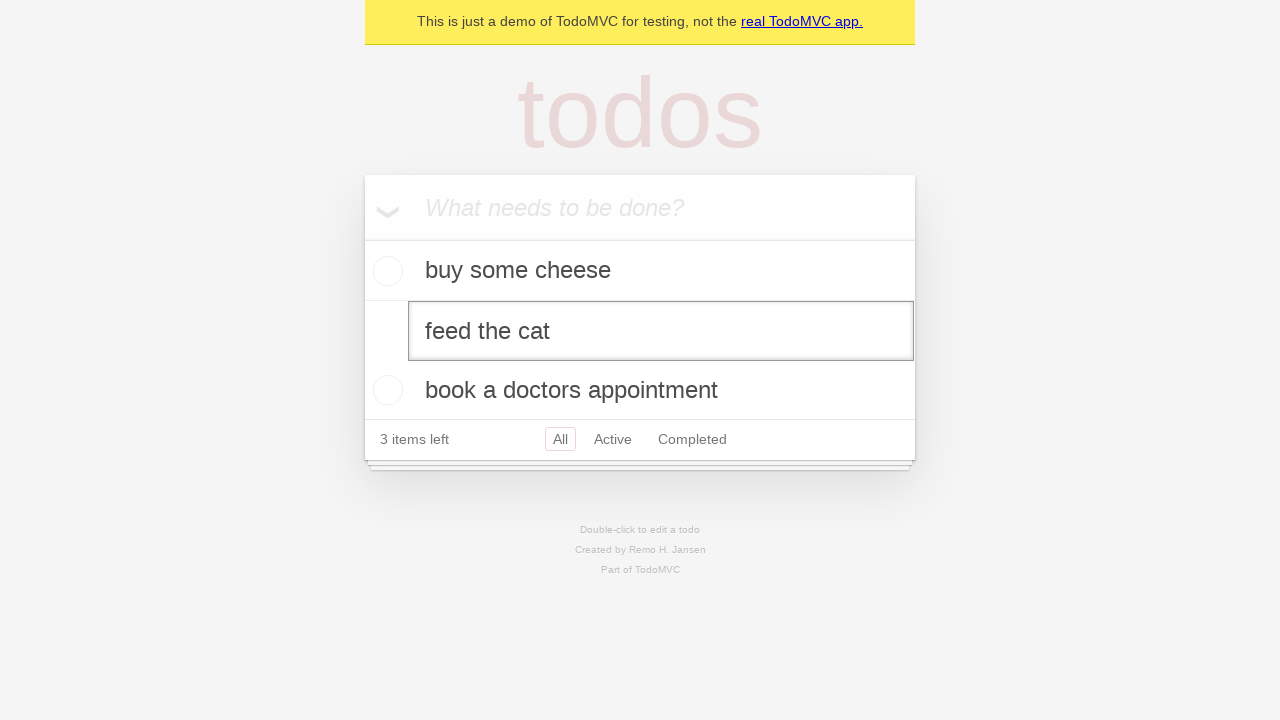

Cleared the edit field to remove todo text on .todo-list li >> nth=1 >> .edit
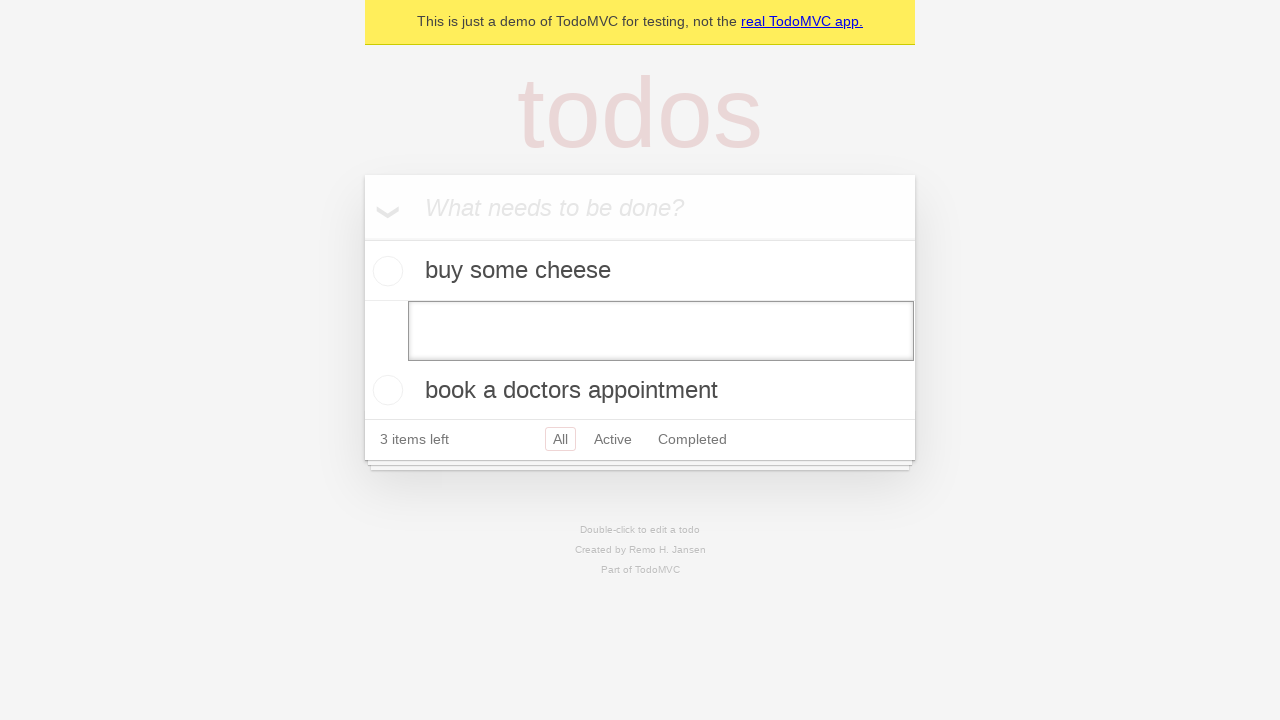

Pressed Enter to confirm removal of todo item with empty text on .todo-list li >> nth=1 >> .edit
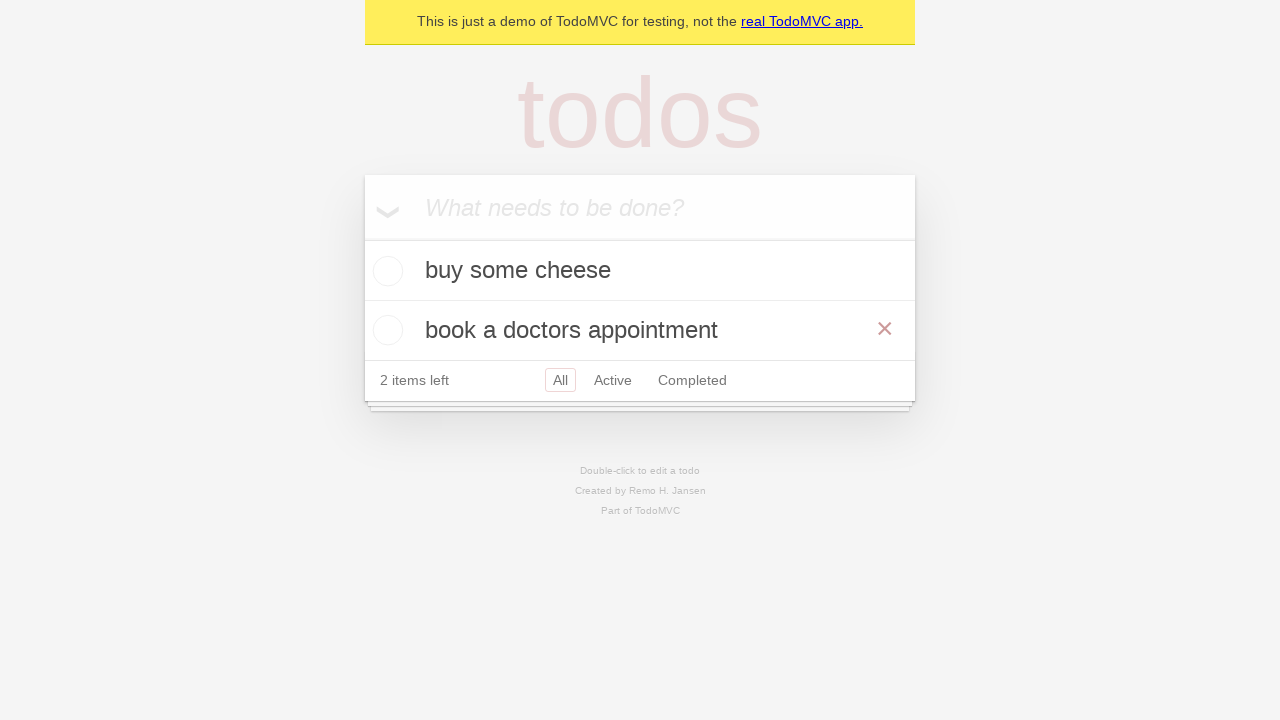

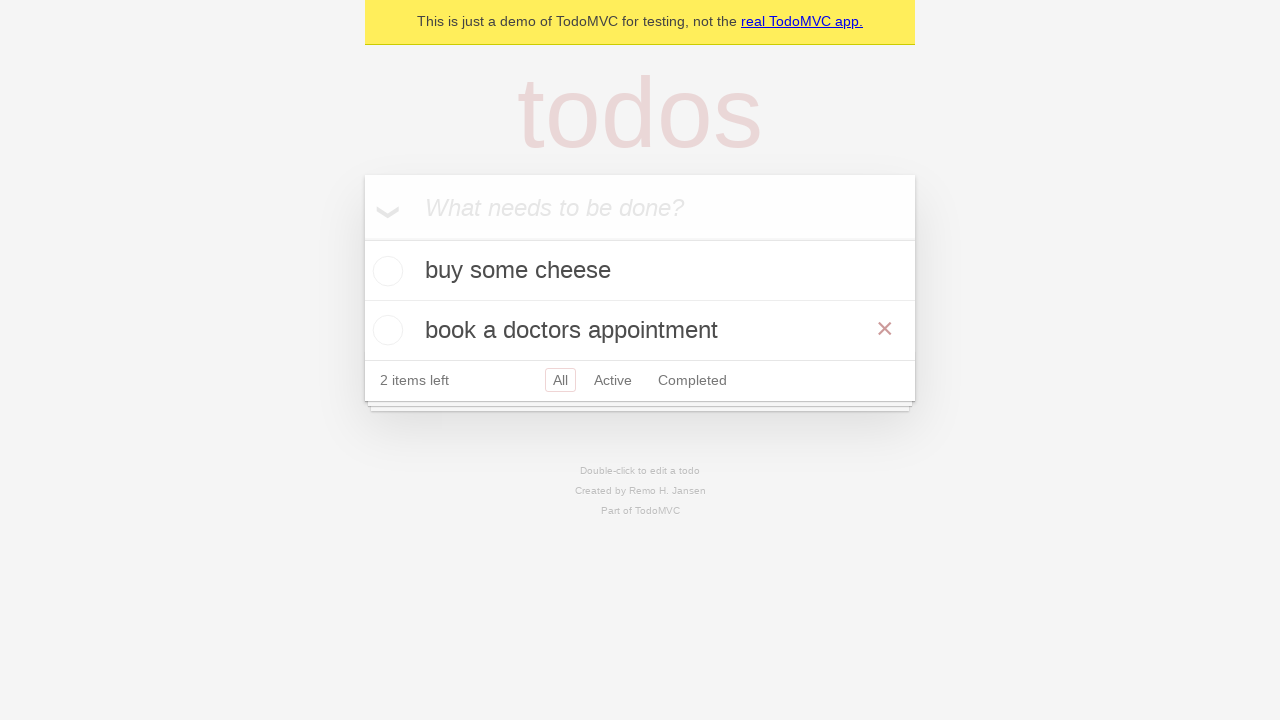